Tests dynamic click on a button and verifies the correct message is displayed.

Starting URL: https://demoqa.com/buttons

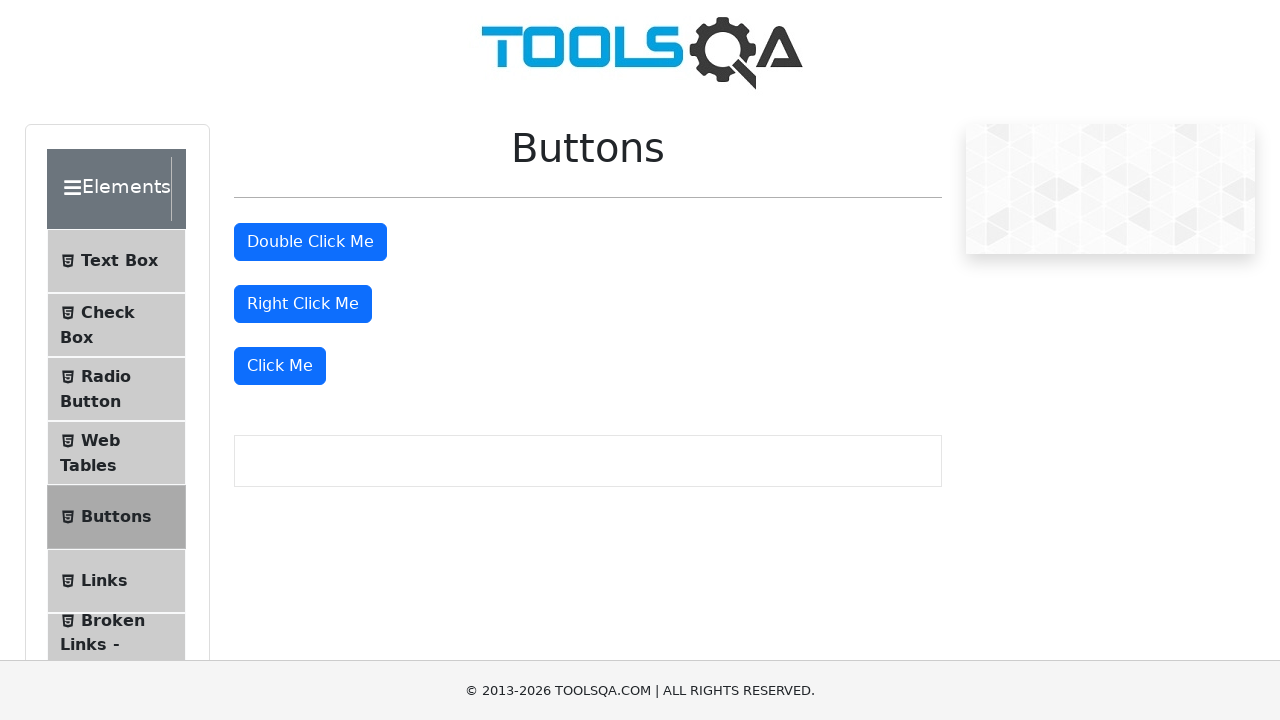

Clicked the dynamic click button (third 'Click Me' button) at (280, 366) on button:has-text('Click Me') >> nth=-1
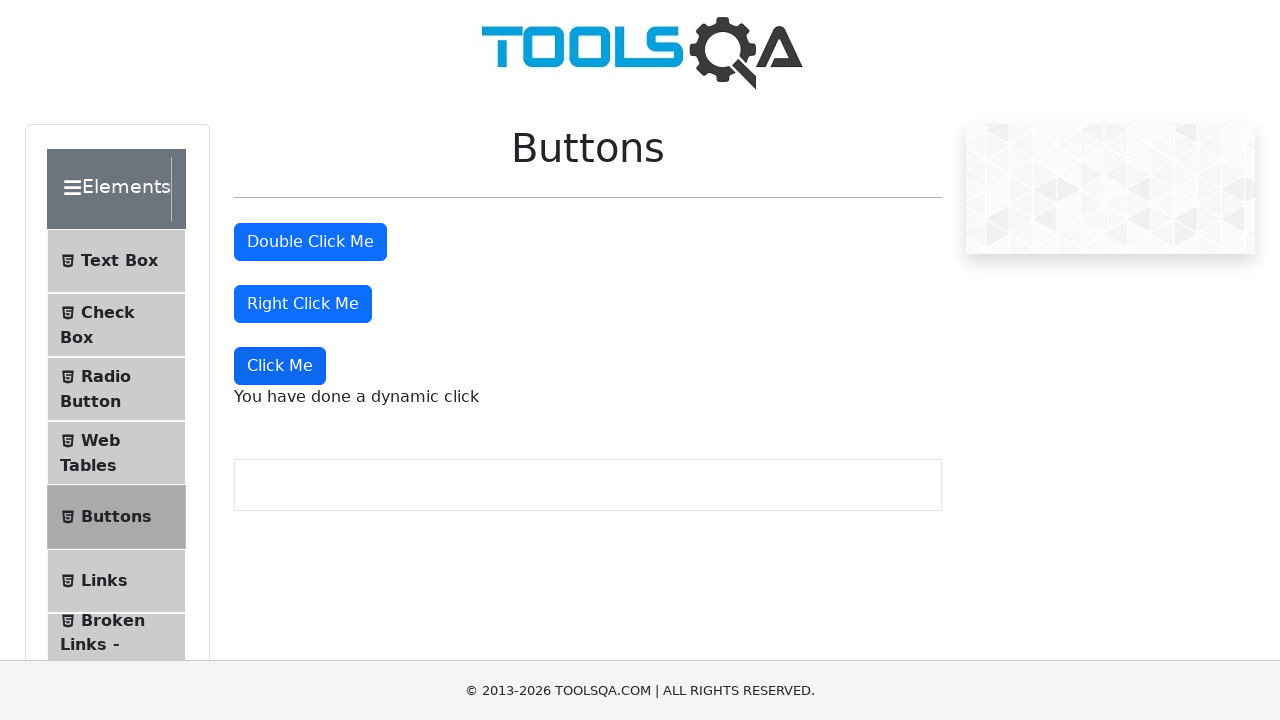

Dynamic click message element appeared
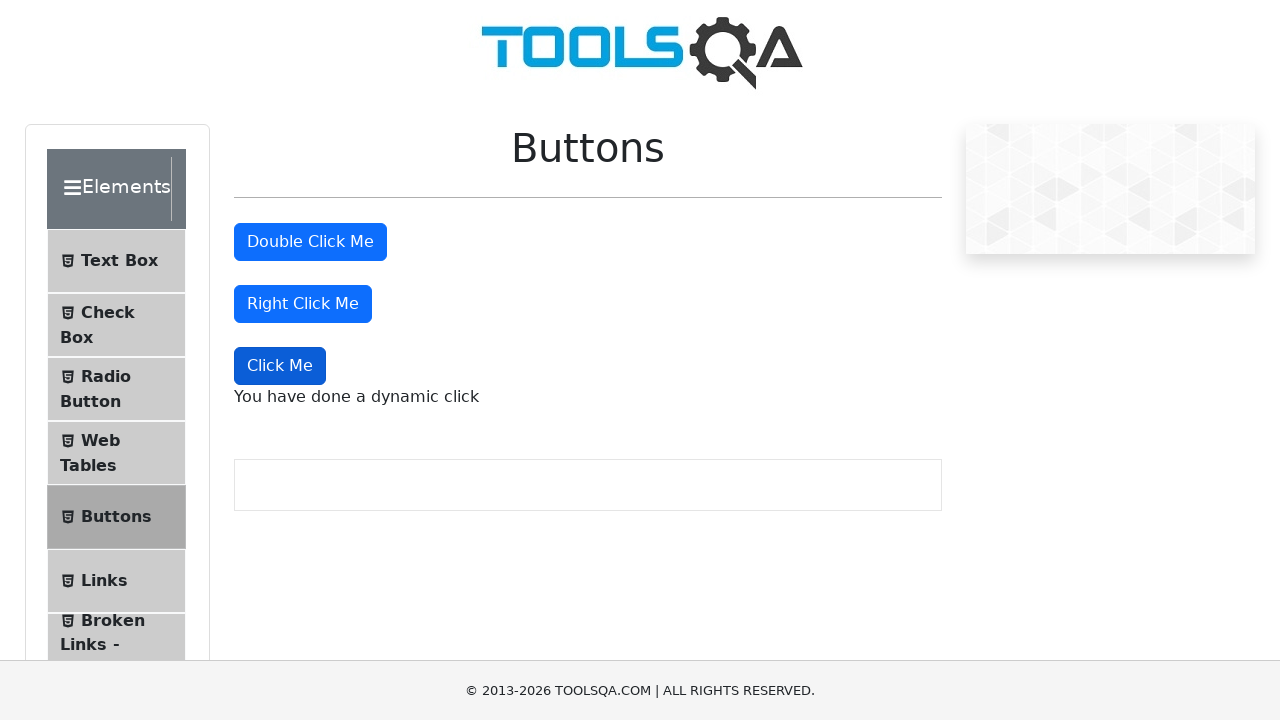

Verified correct message 'You have done a dynamic click' is displayed
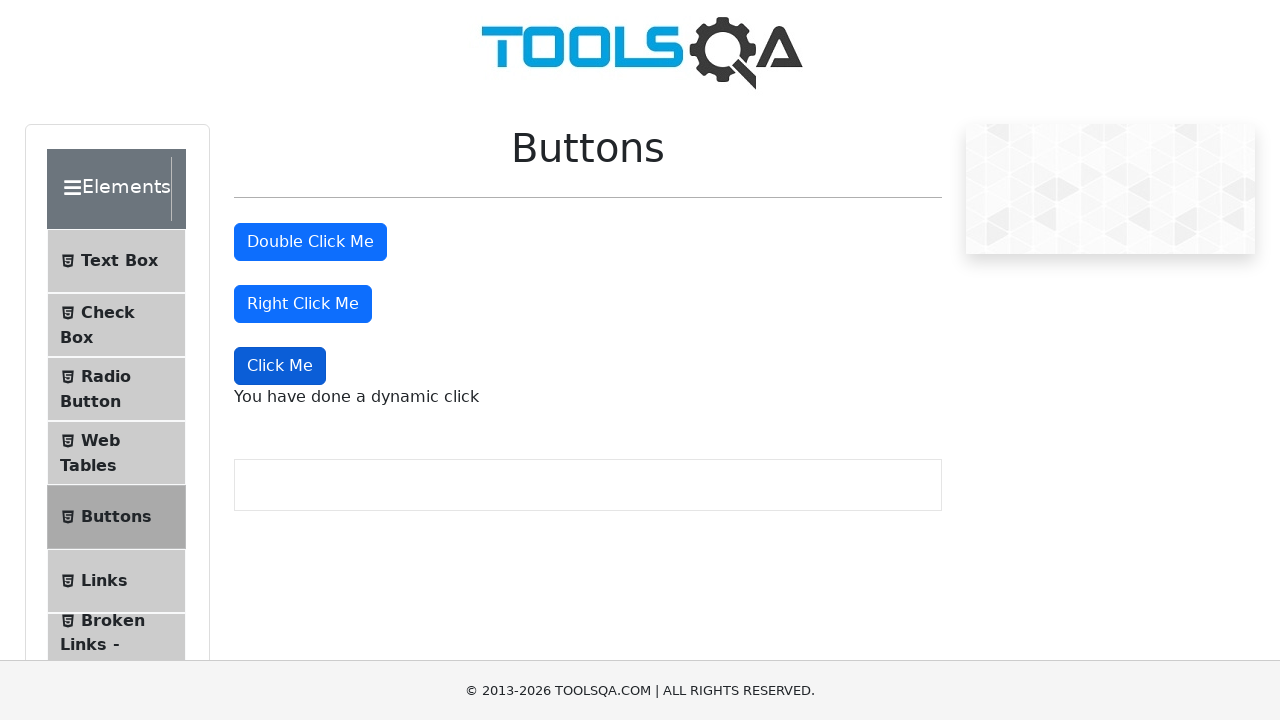

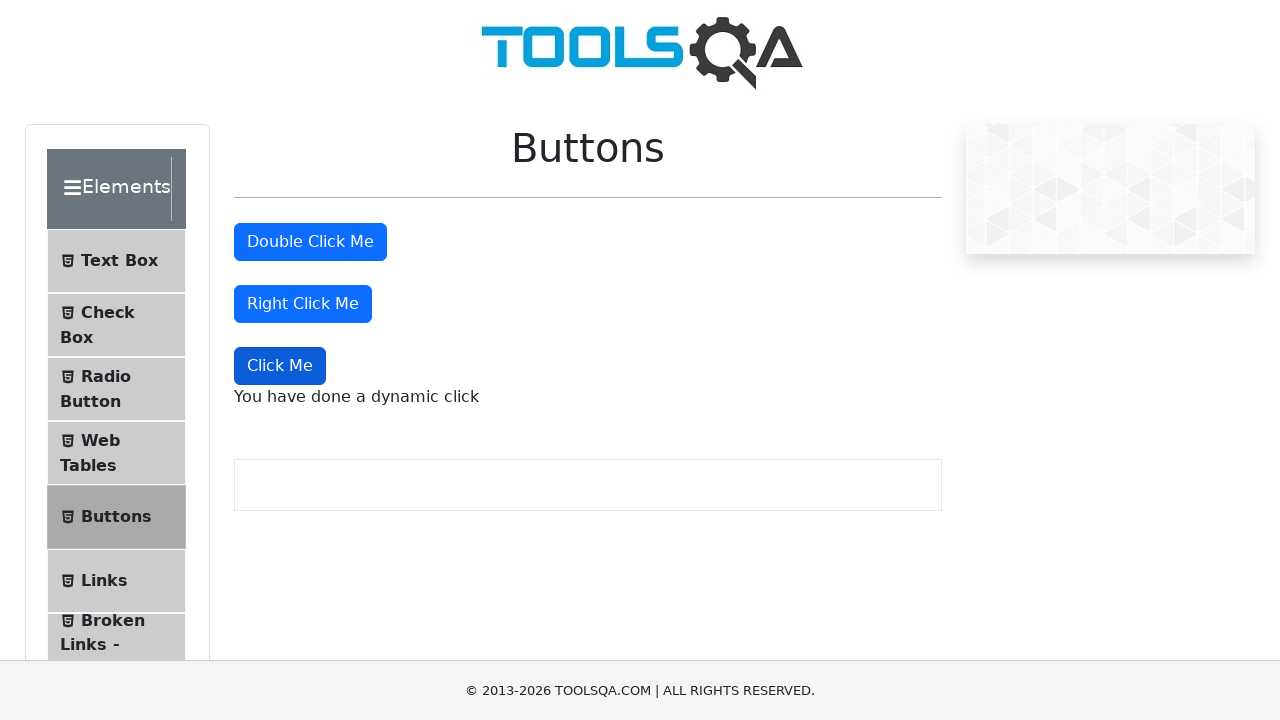